Tests bootstrap dropdown interaction on Paytm recharge page by clicking to open the operator dropdown and selecting the Airtel option

Starting URL: https://paytm.com/recharge

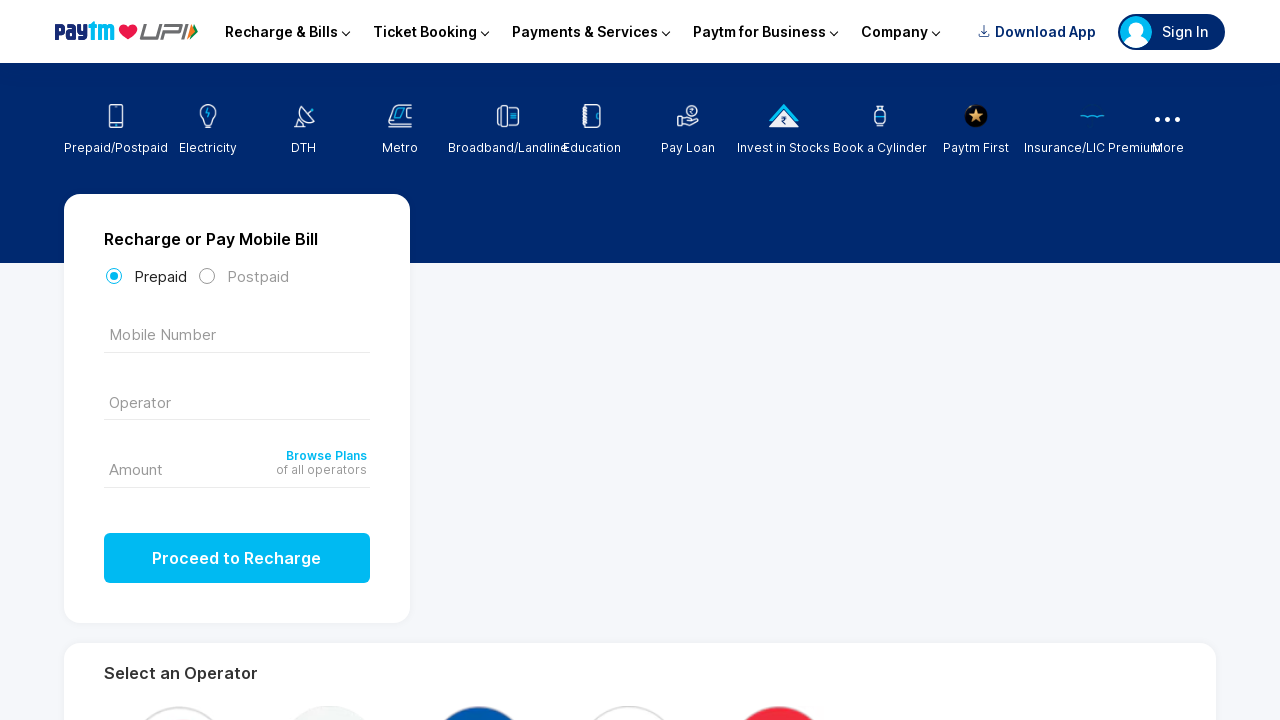

Clicked operator dropdown to open it at (237, 400) on xpath=//*[@tabindex='1']//*[@type='text']
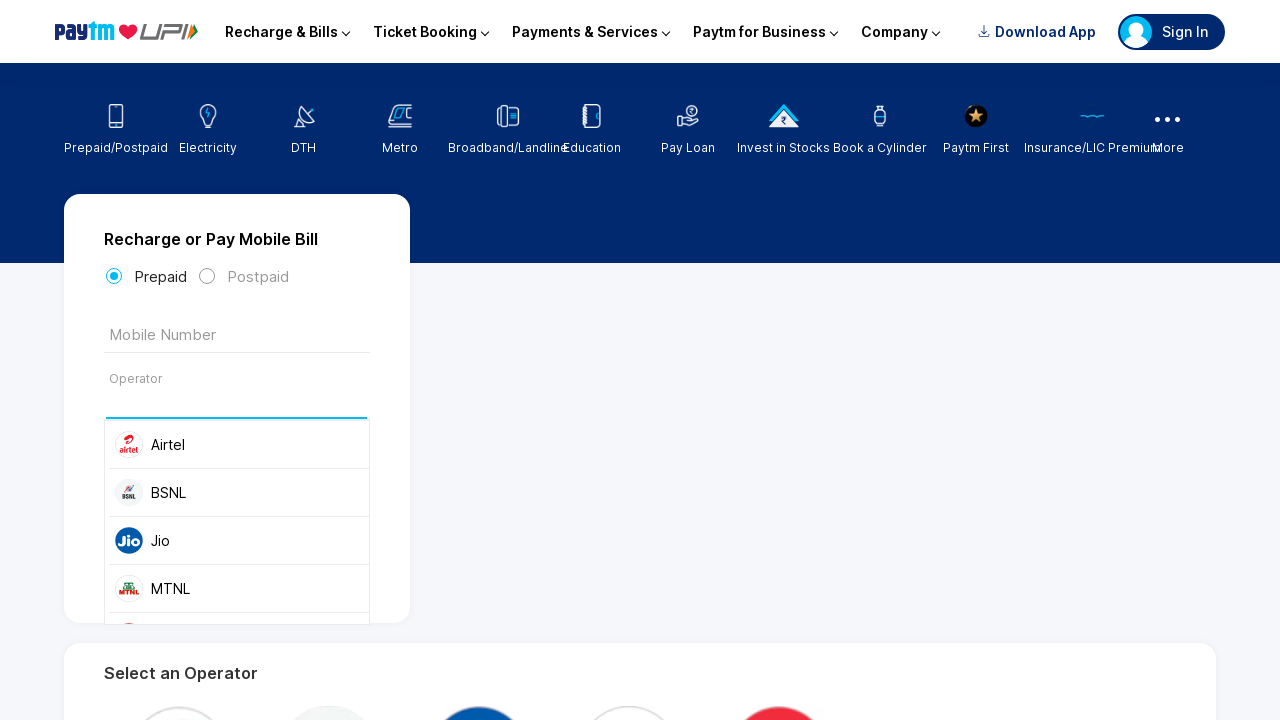

Selected Airtel option from dropdown at (257, 444) on xpath=//div[@class='_3xI1']//*[text()='Airtel']
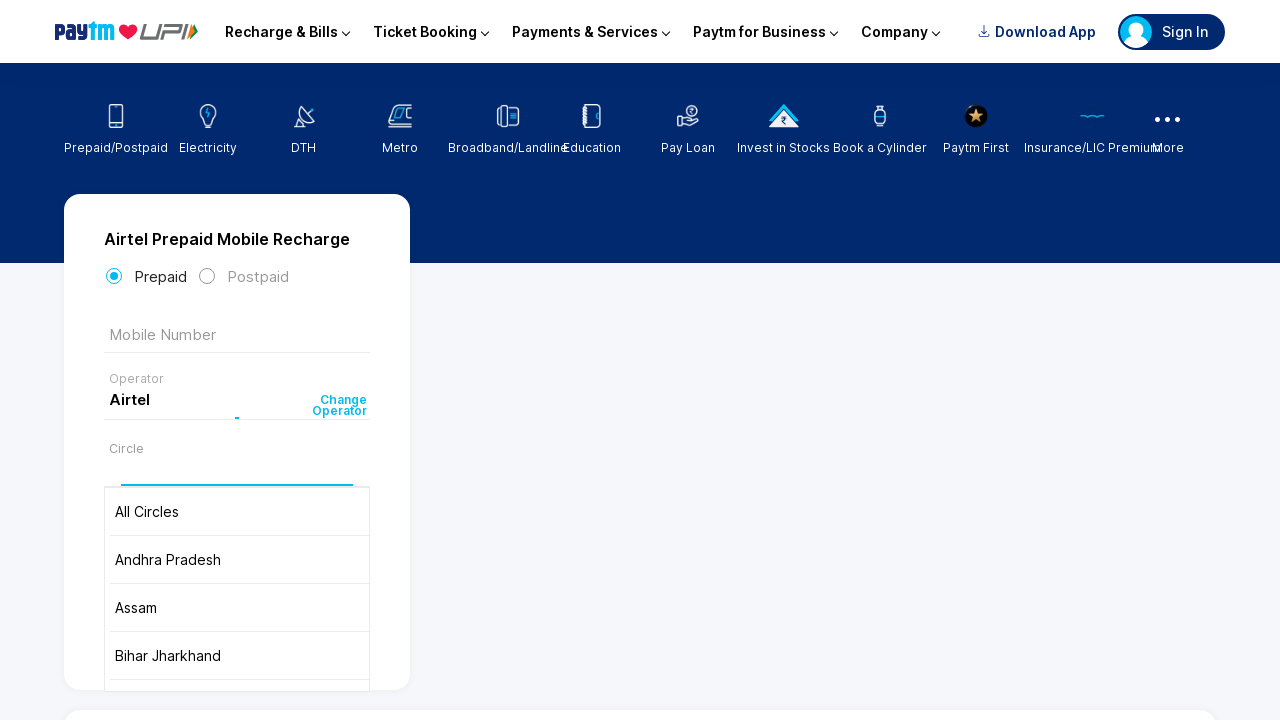

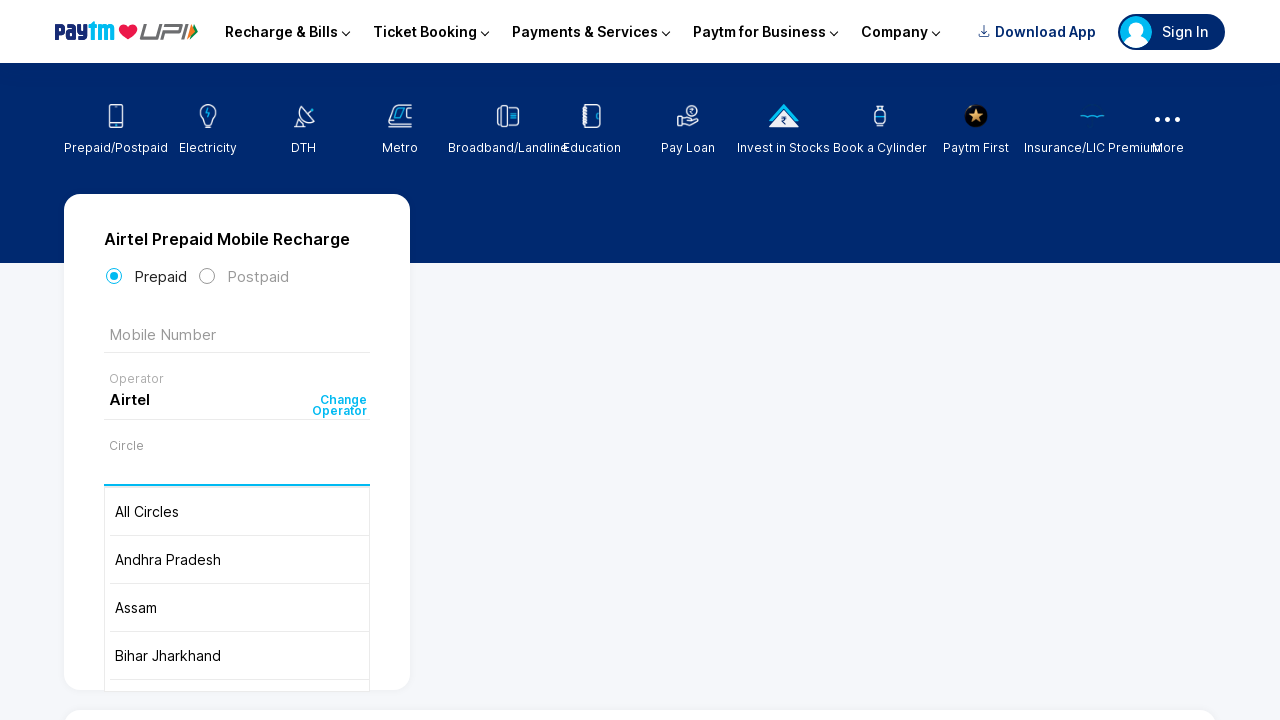